Tests hotel website account creation flow by clicking sign-in button, entering email, and initiating account creation

Starting URL: https://hotel-testlab.coderslab.pl/en/

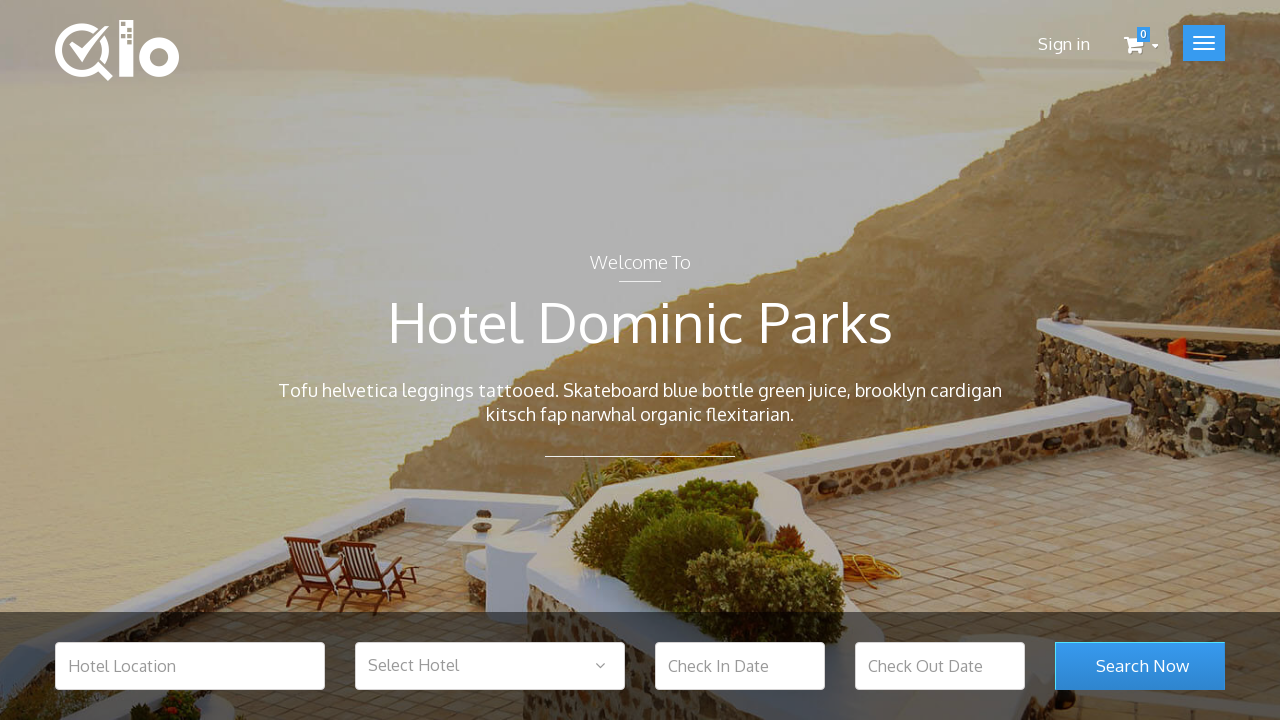

Clicked Sign In button at (1064, 44) on .hide_xs
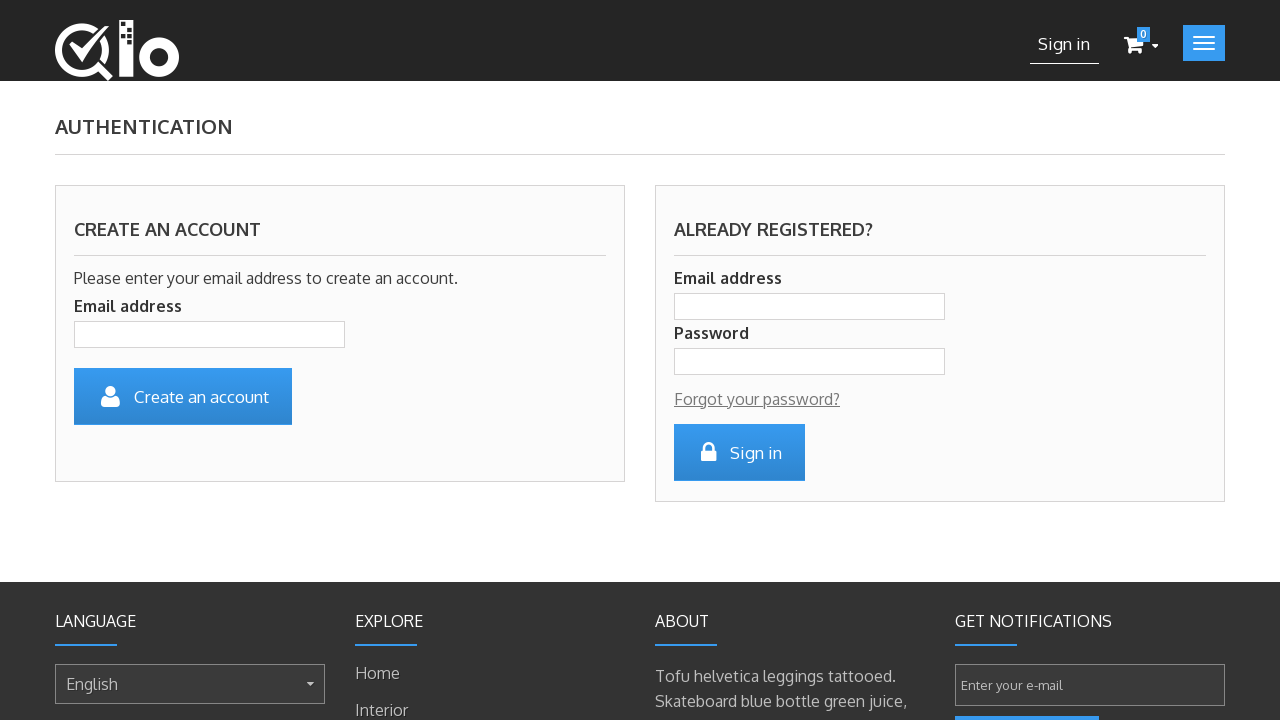

Filled email input field with 'test42@example.com' on .account_input
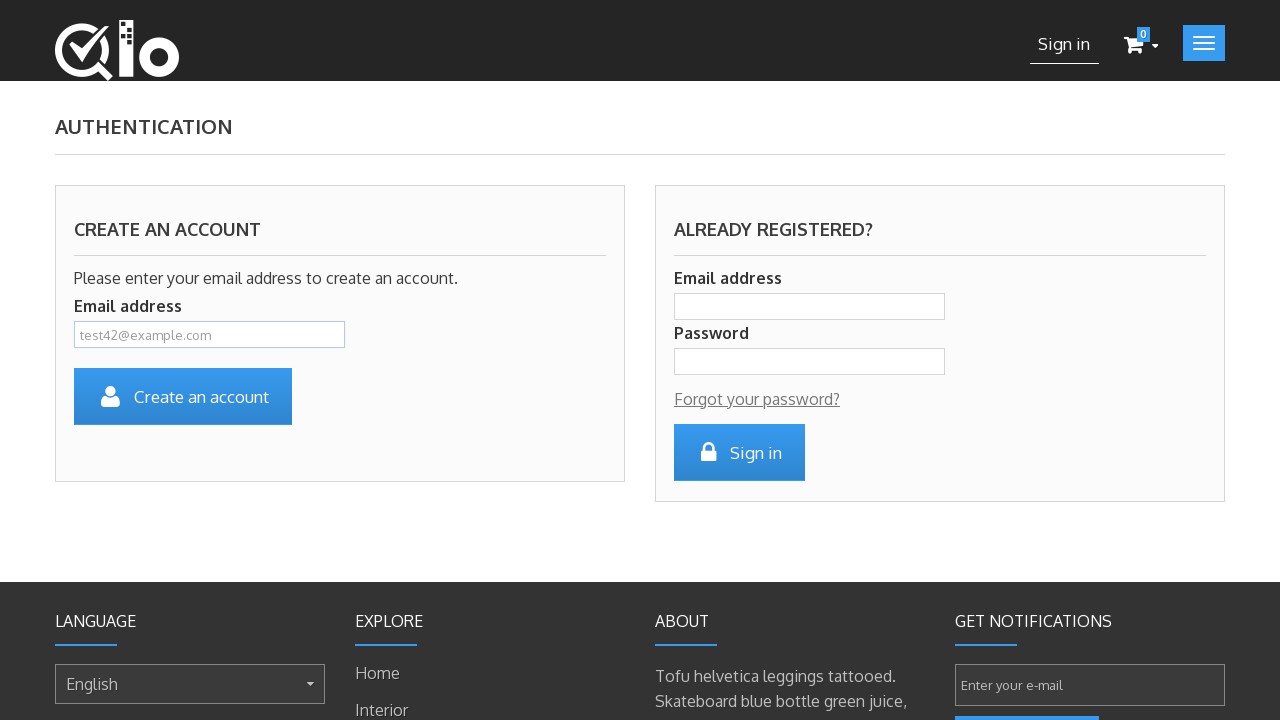

Clicked Create Account button to initiate account creation at (183, 396) on button[name='SubmitCreate']
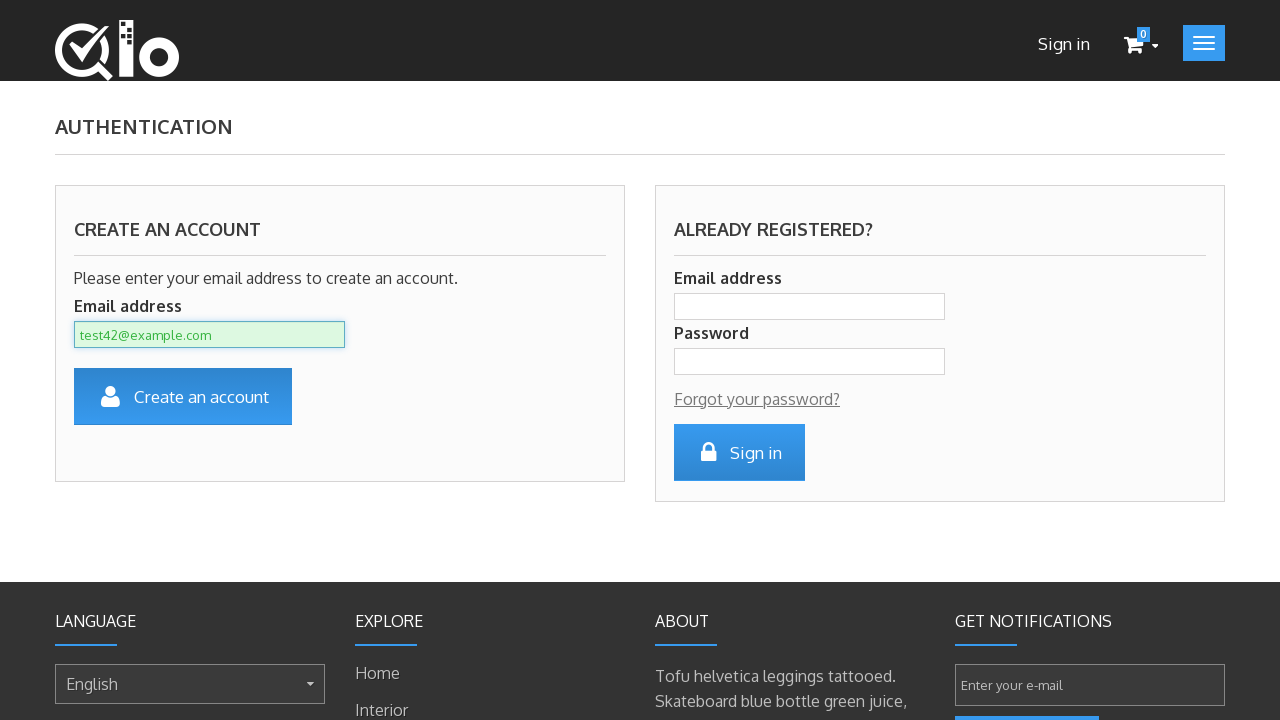

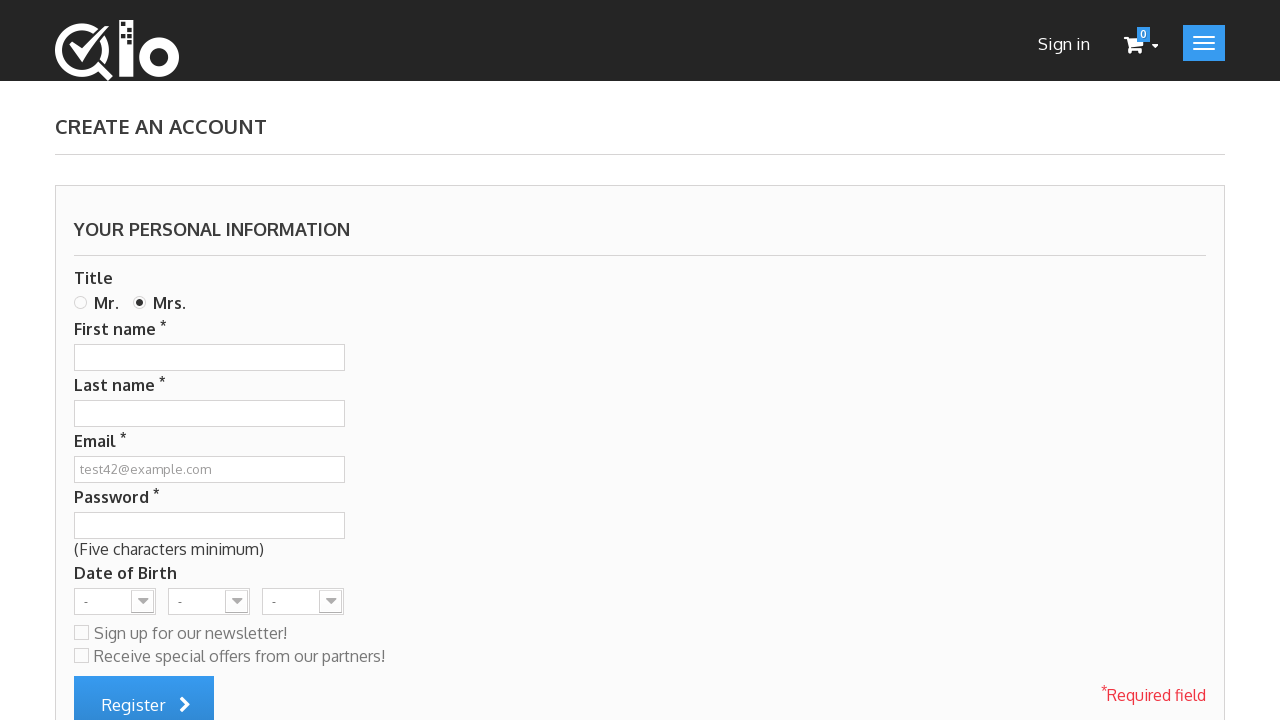